Tests flight purchase flow selecting Paris to Berlin, choosing the second flight option, and completing the form with card expiration month and year only.

Starting URL: http://Blazedemo.com/

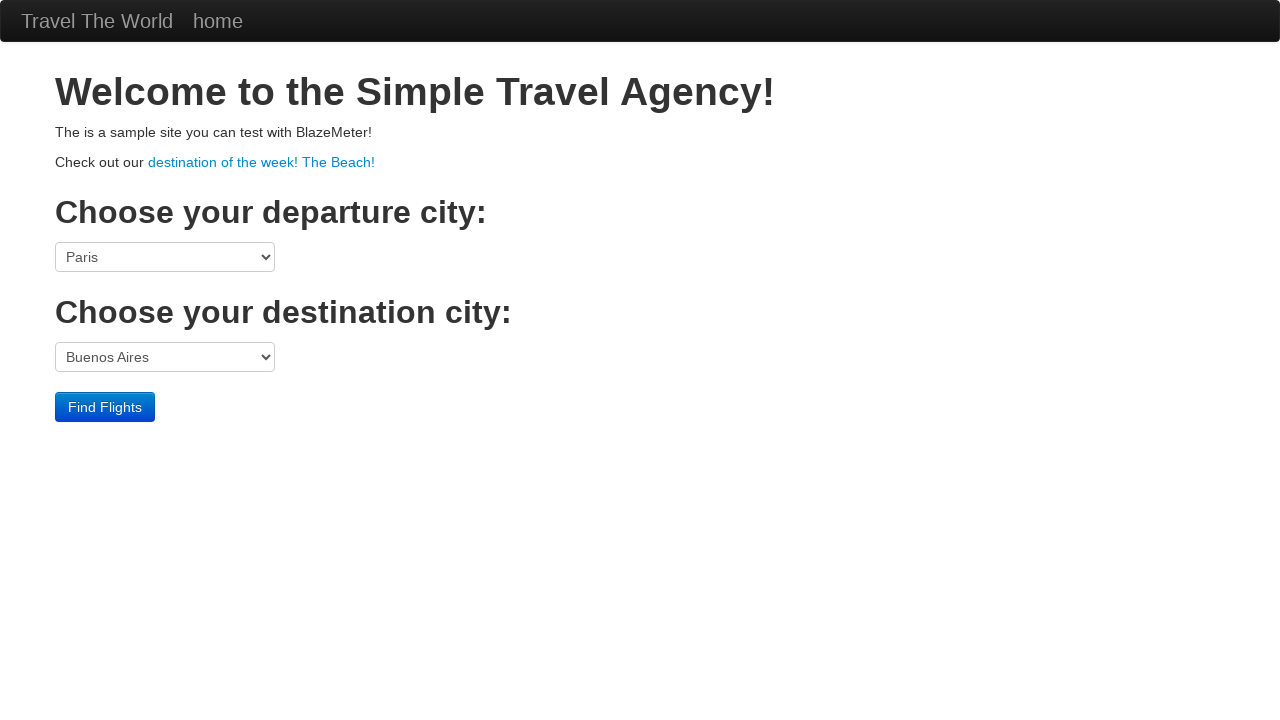

Selected Paris as origin city on select[name='fromPort']
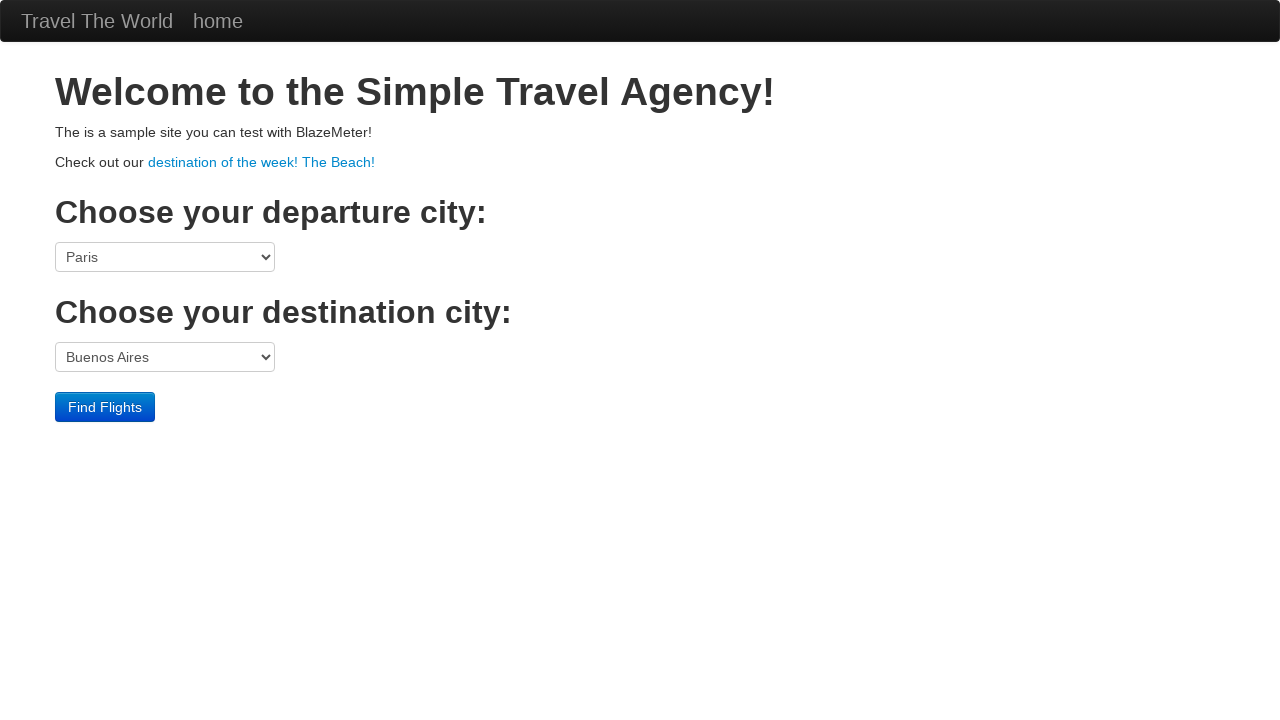

Selected Berlin as destination city on select[name='toPort']
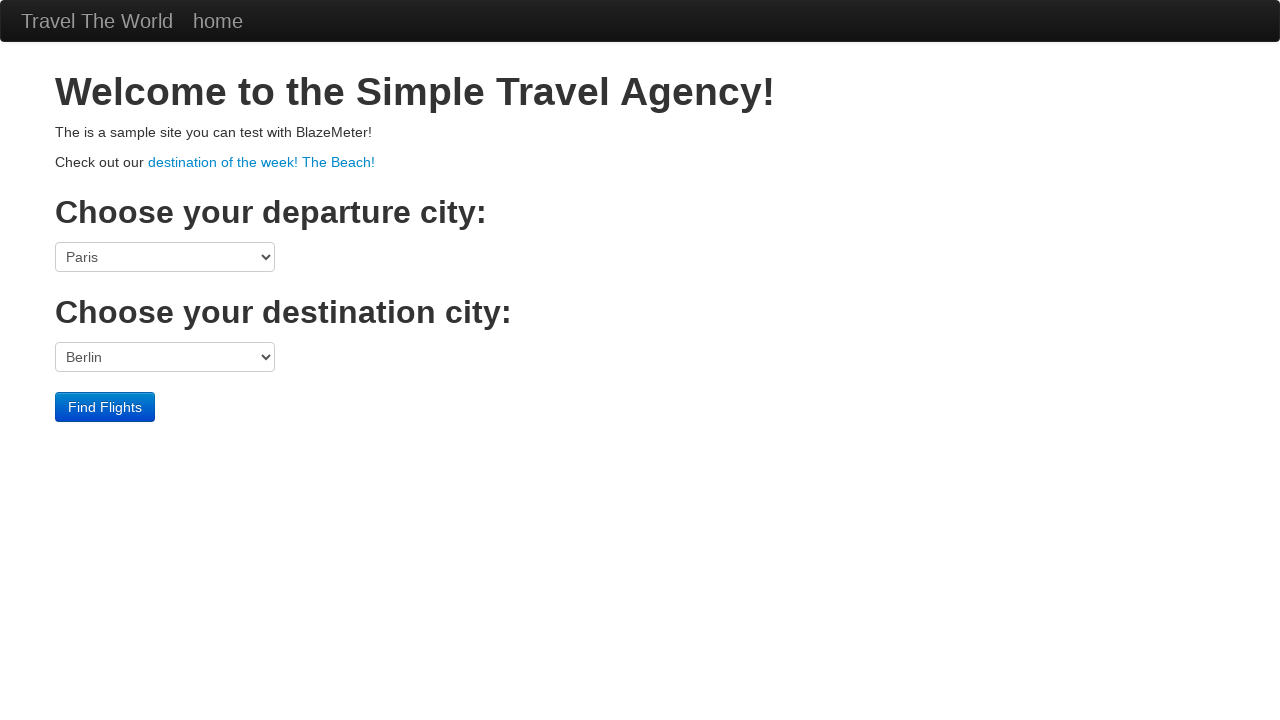

Clicked Find Flights button at (105, 407) on input[value='Find Flights']
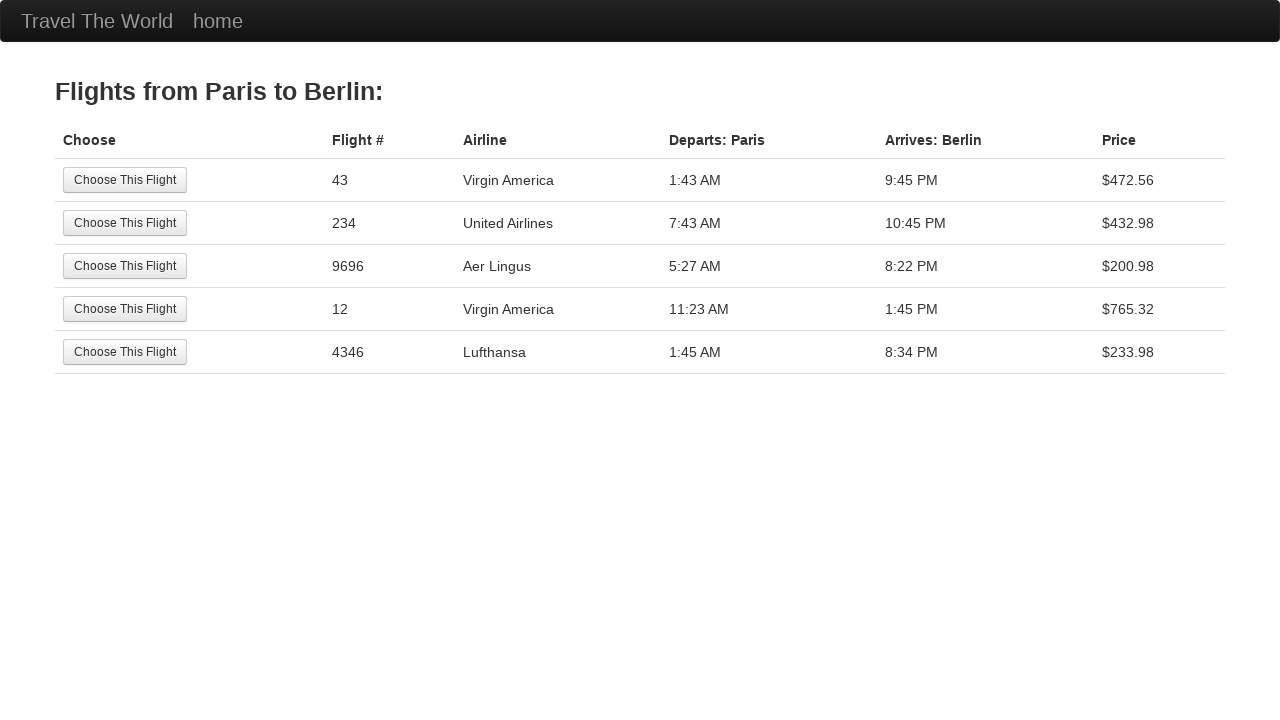

Flights page loaded successfully
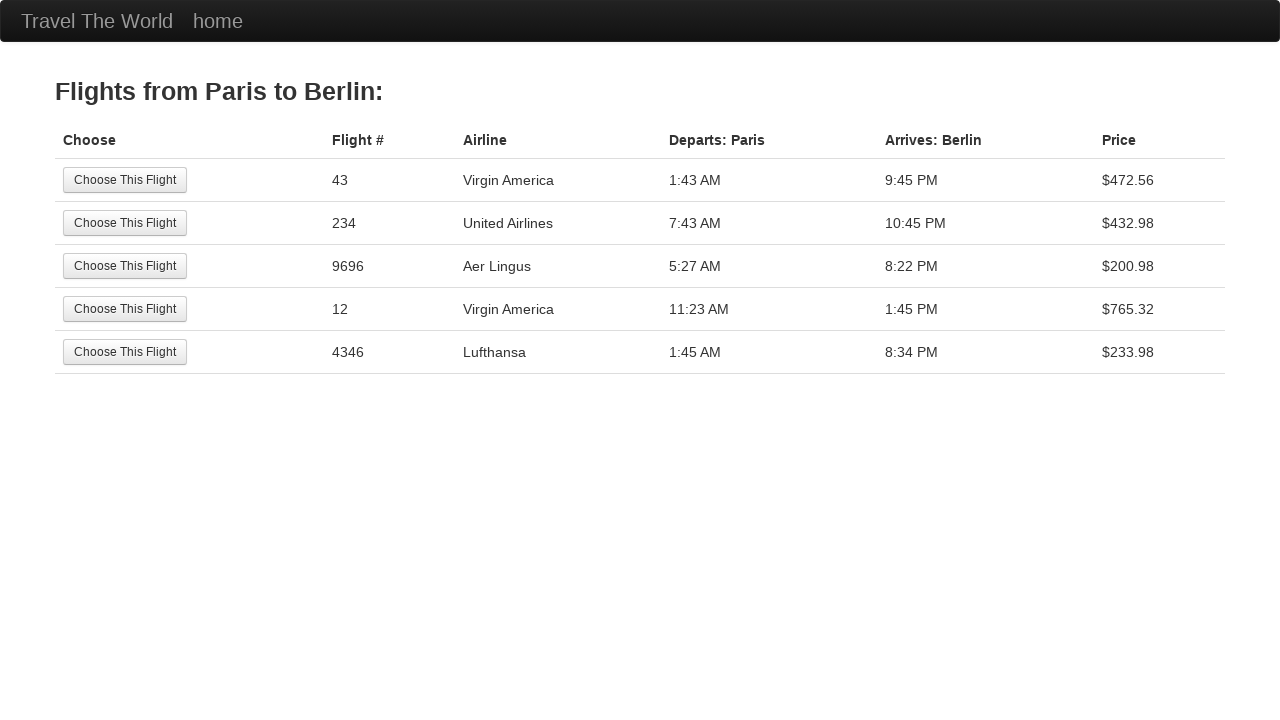

Selected second flight option at (125, 223) on table tbody tr:nth-child(2) input[type='submit']
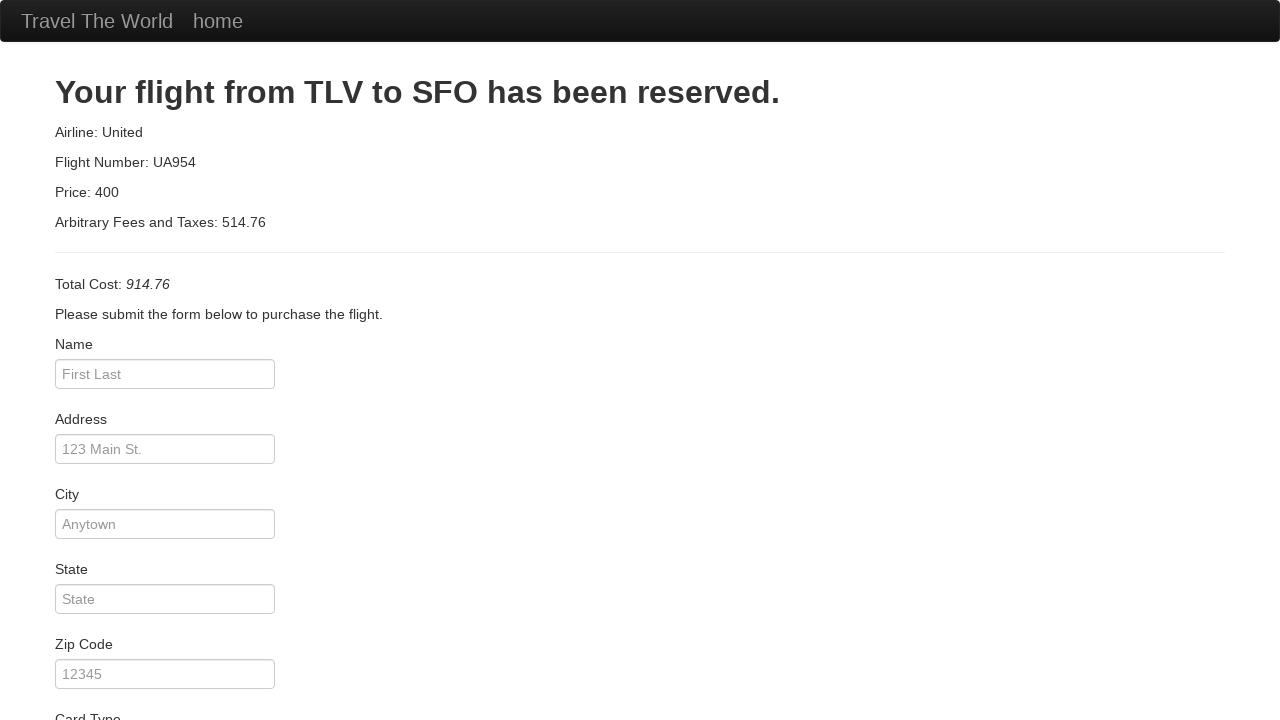

Purchase form loaded successfully
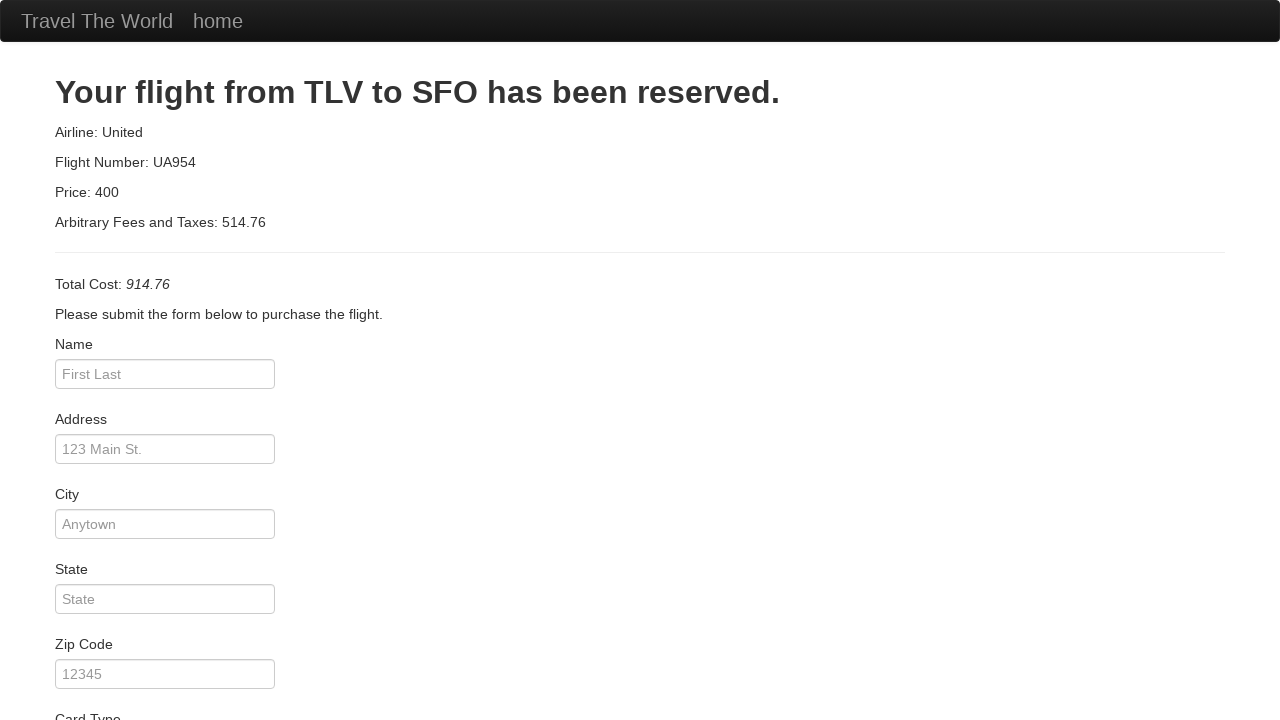

Filled credit card expiration month as 05 on input[name='creditCardMonth']
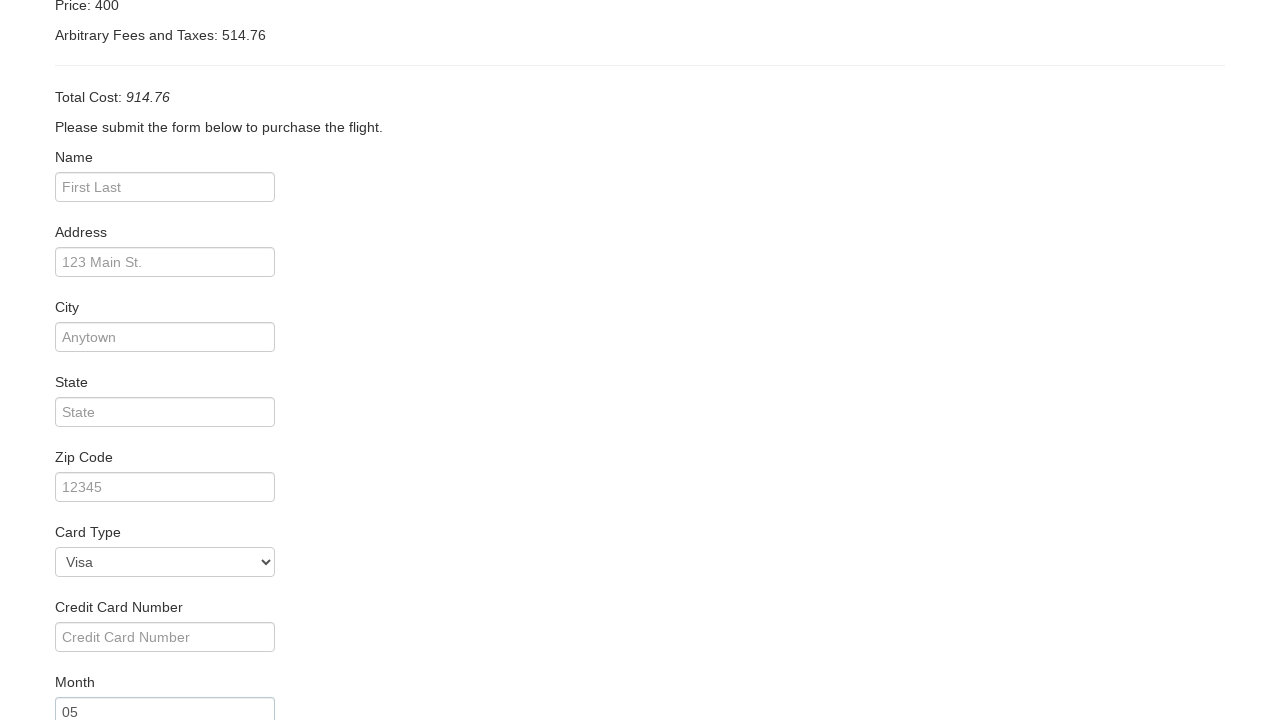

Filled credit card expiration year as 2000 on input[name='creditCardYear']
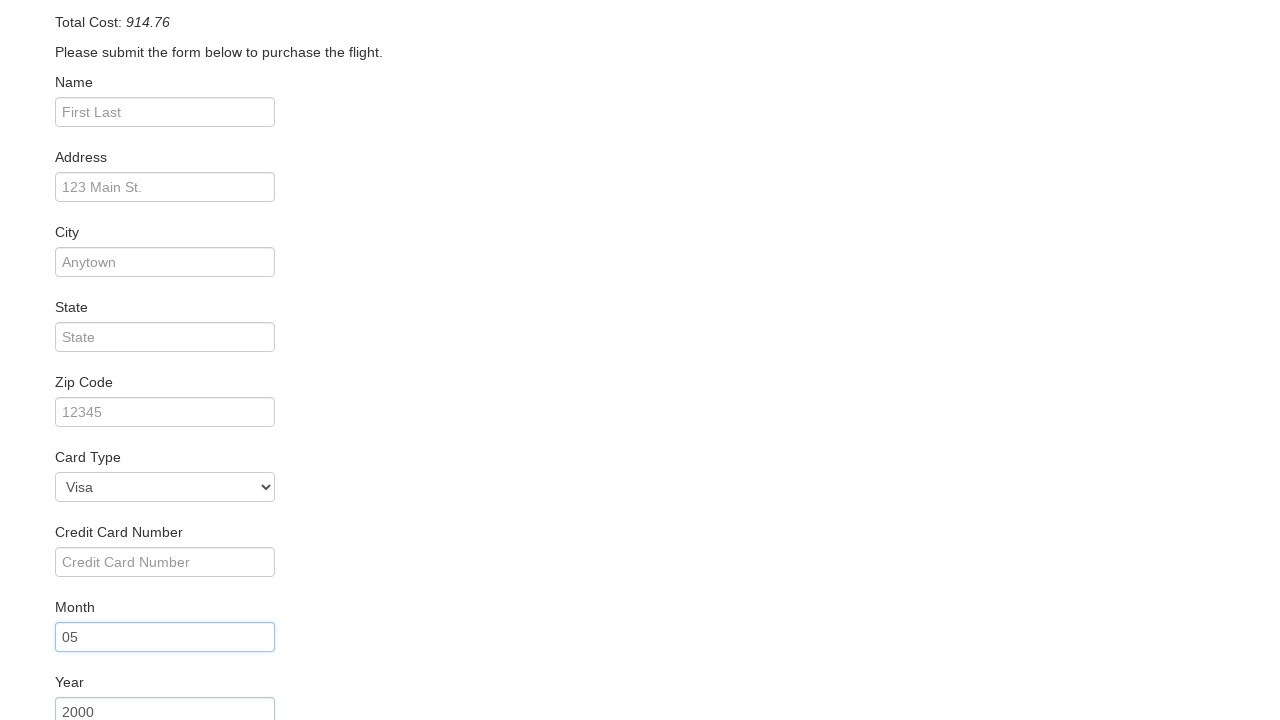

Clicked Purchase Flight button to complete transaction at (118, 685) on input[value='Purchase Flight']
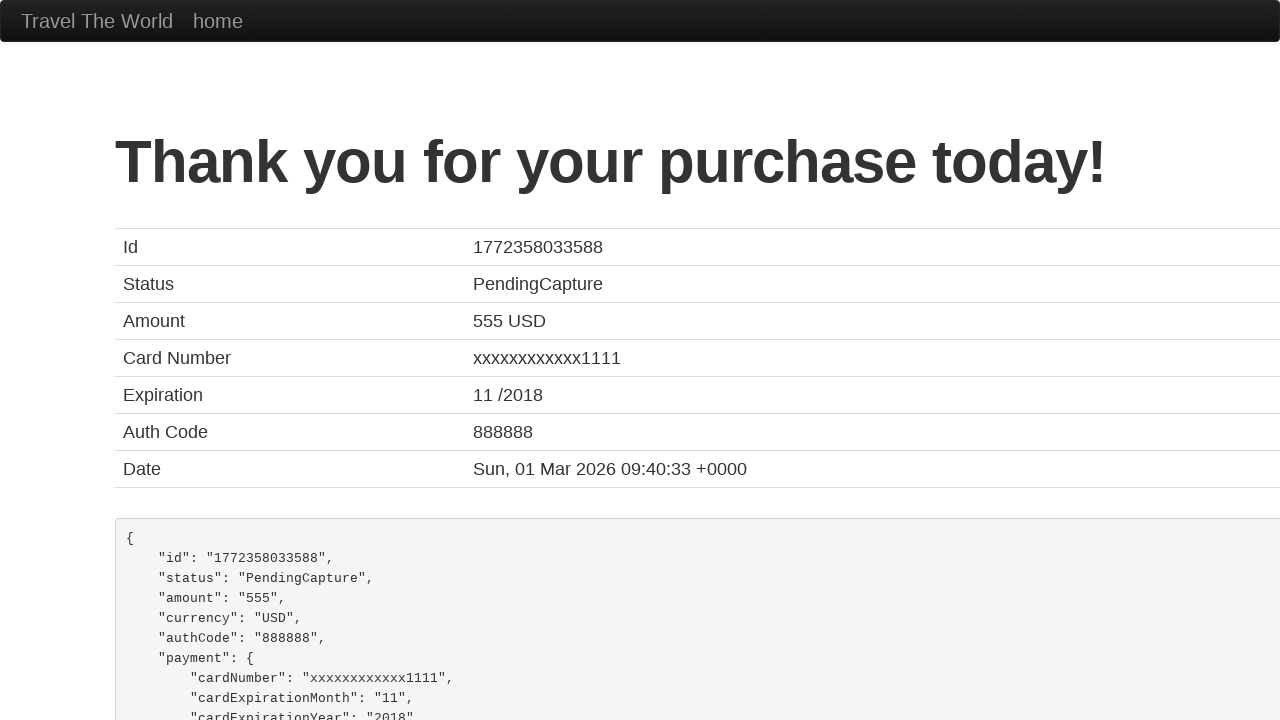

Flight purchase confirmation page displayed
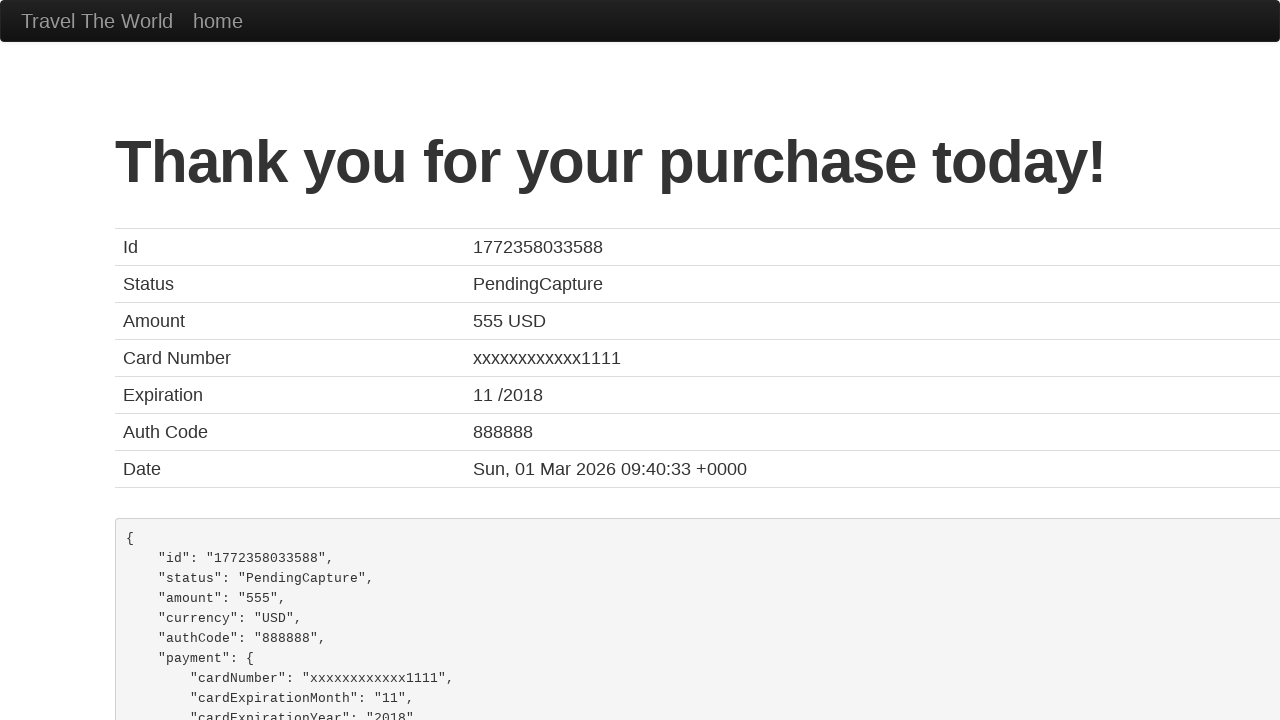

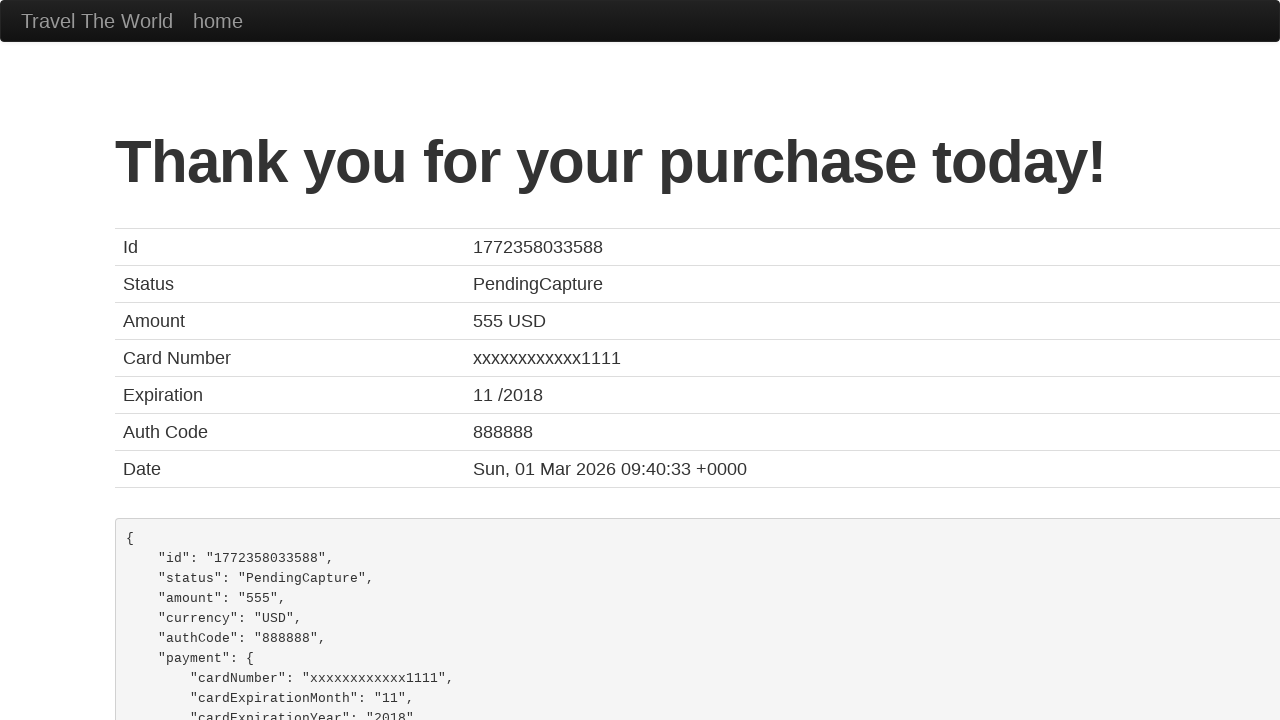